Tests browser window handling by clicking a button that opens a new window, switching to the new window, and verifying the heading text is present on the new window.

Starting URL: https://demoqa.com/browser-windows

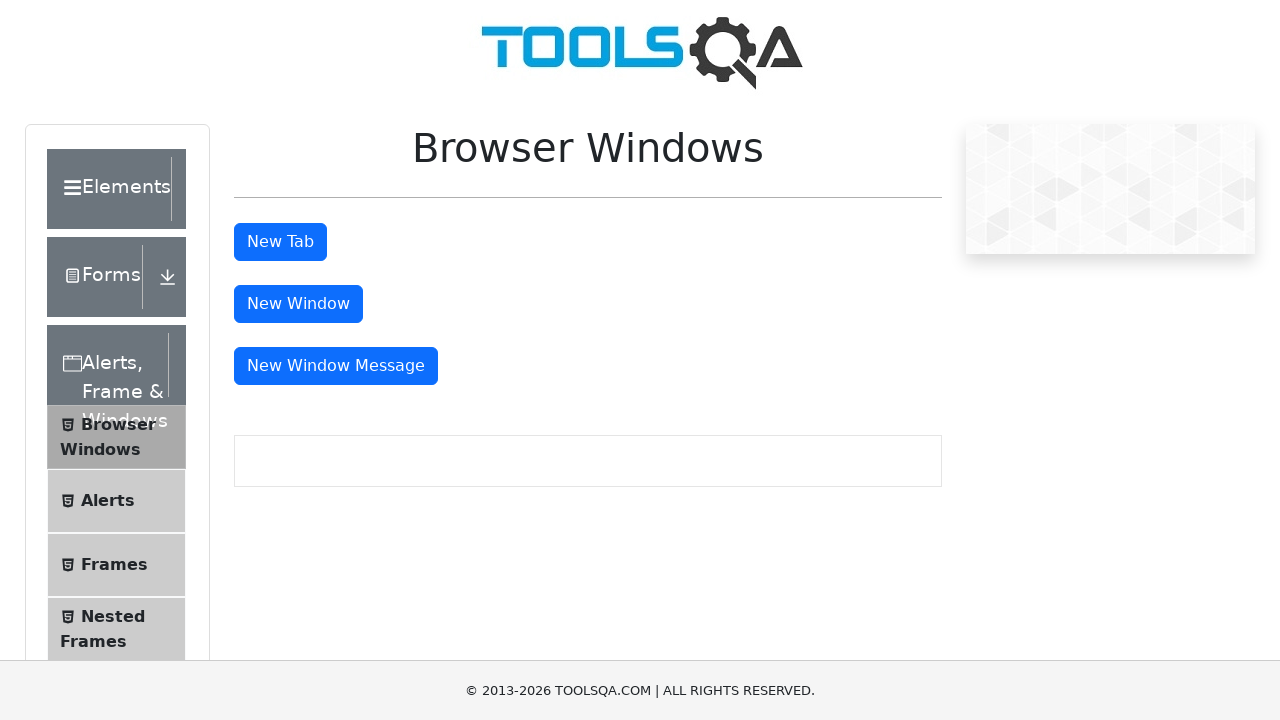

Stored reference to original page
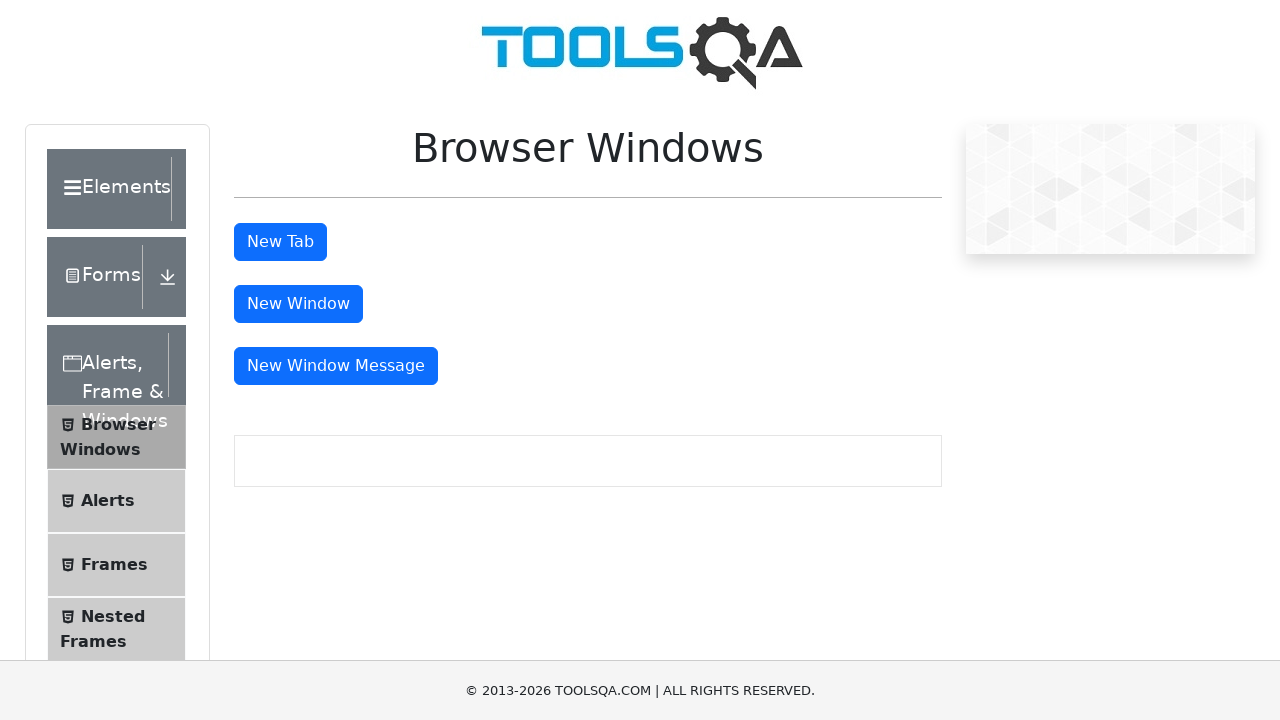

Clicked 'New Window' button to open a new window at (298, 304) on #windowButton
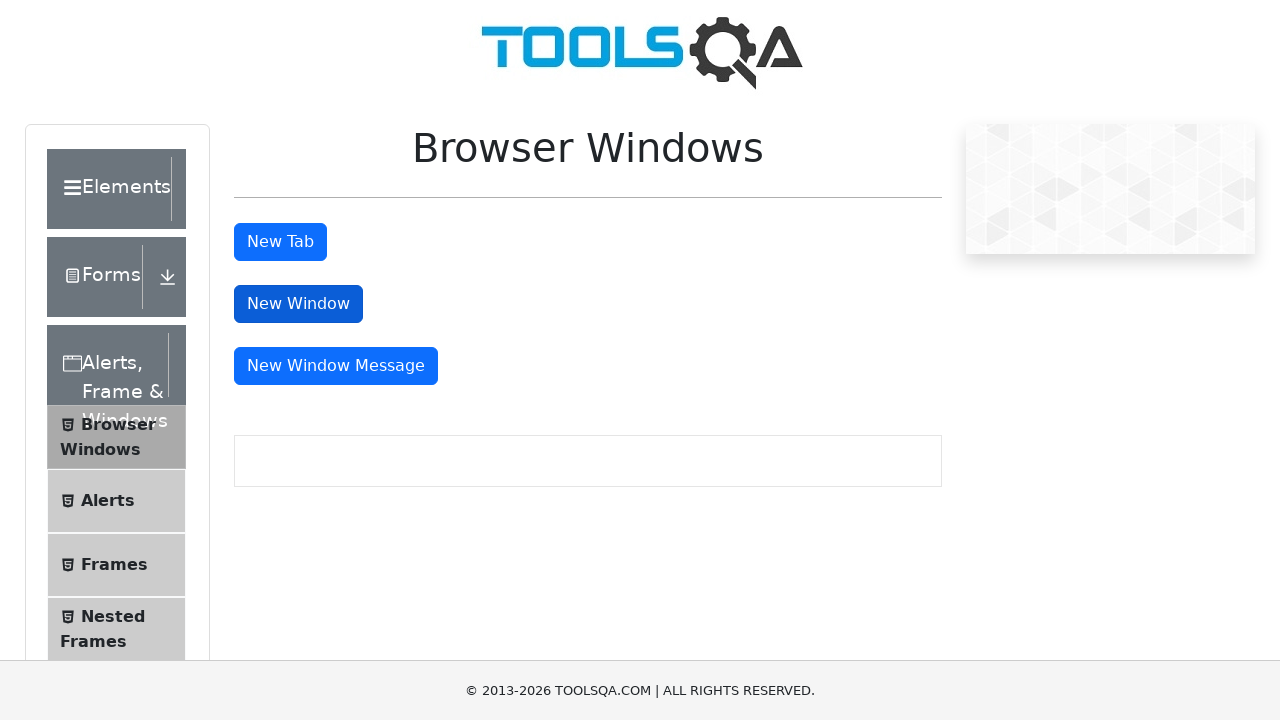

Retrieved reference to newly opened window
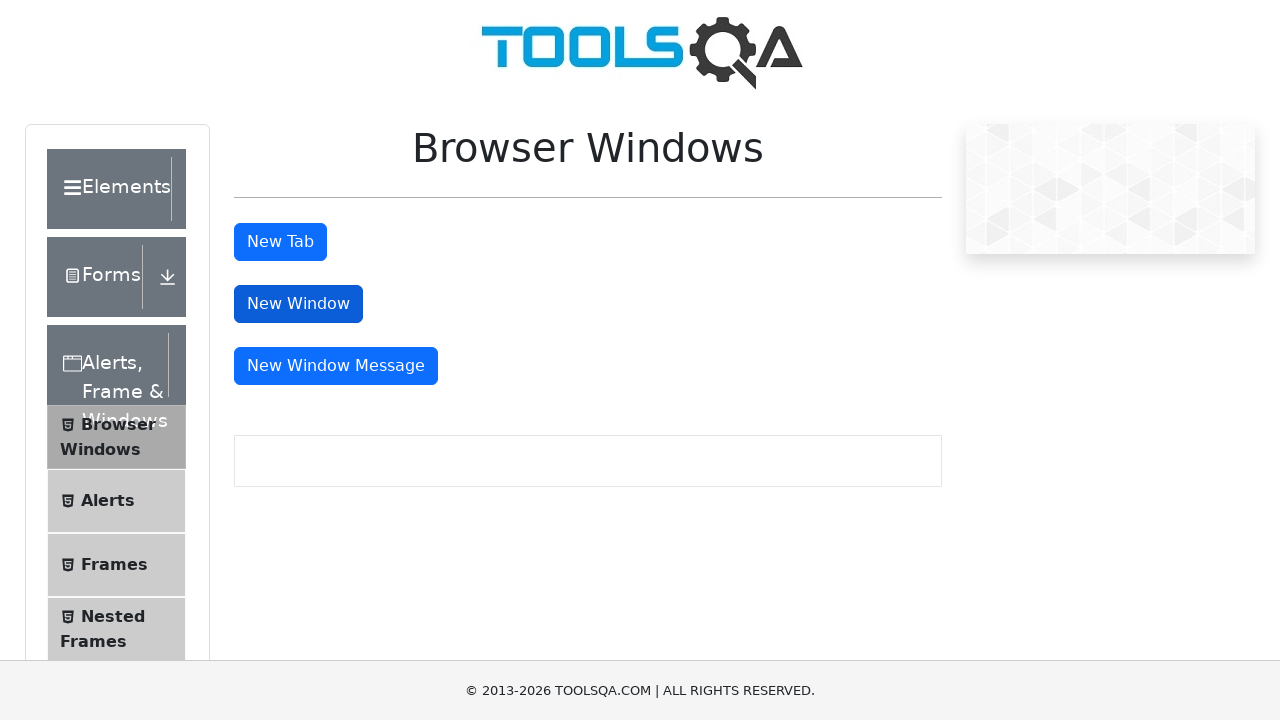

New window page loaded successfully
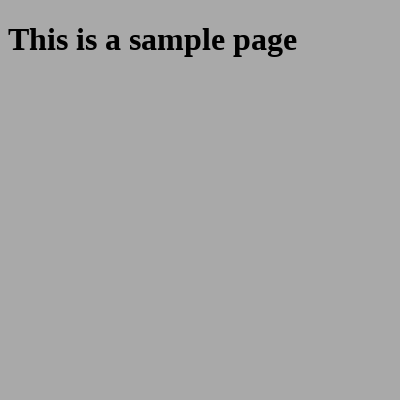

Located heading element on new window
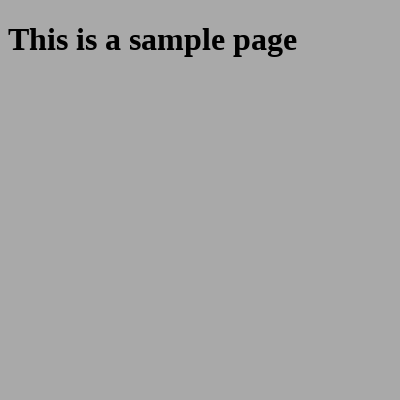

Retrieved heading text from new window: 'This is a sample page'
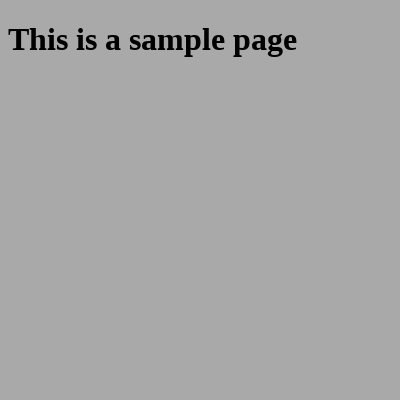

Closed the new window
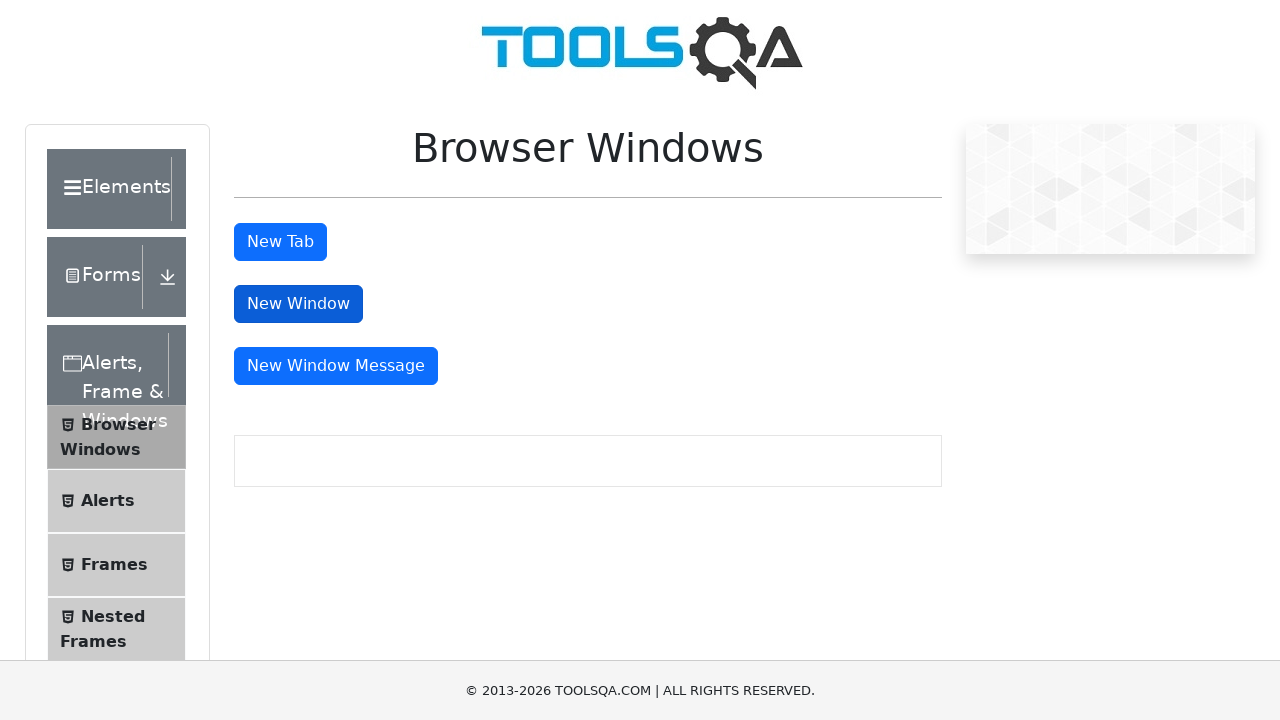

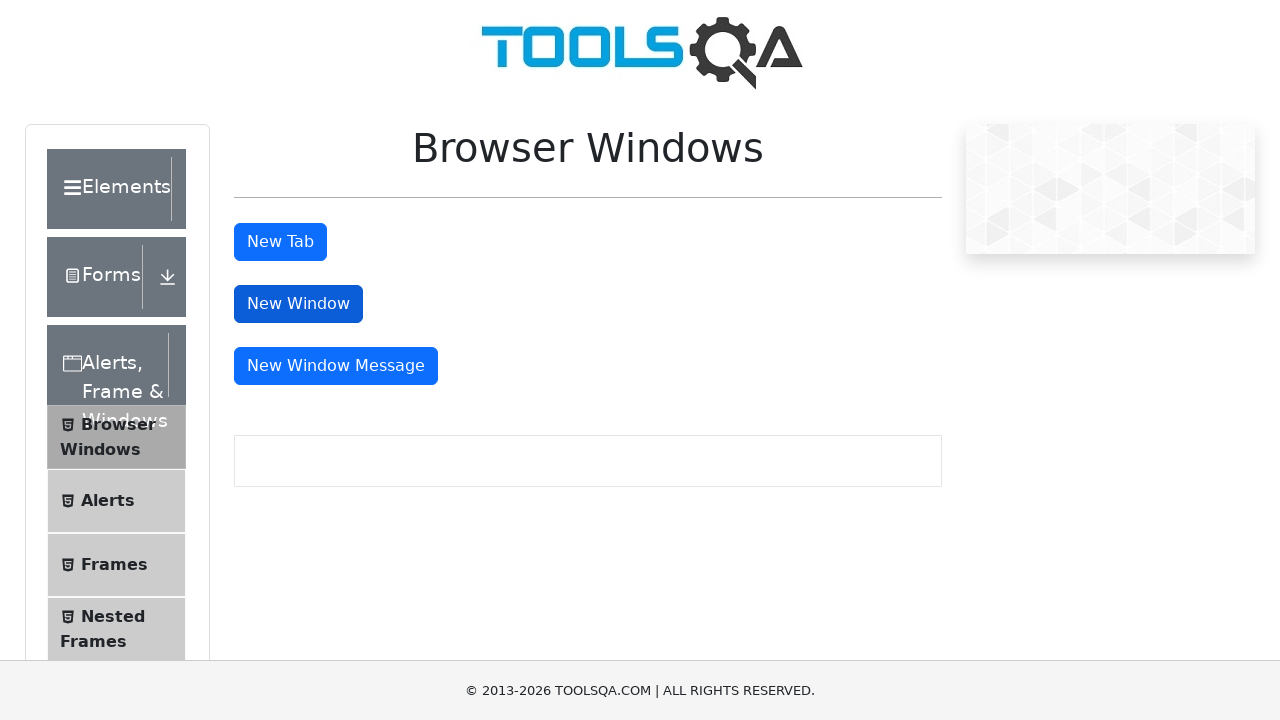